Tests right-click context menu functionality by performing a right-click action on an element and verifying the context menu appears

Starting URL: https://swisnl.github.io/jQuery-contextMenu/demo.html

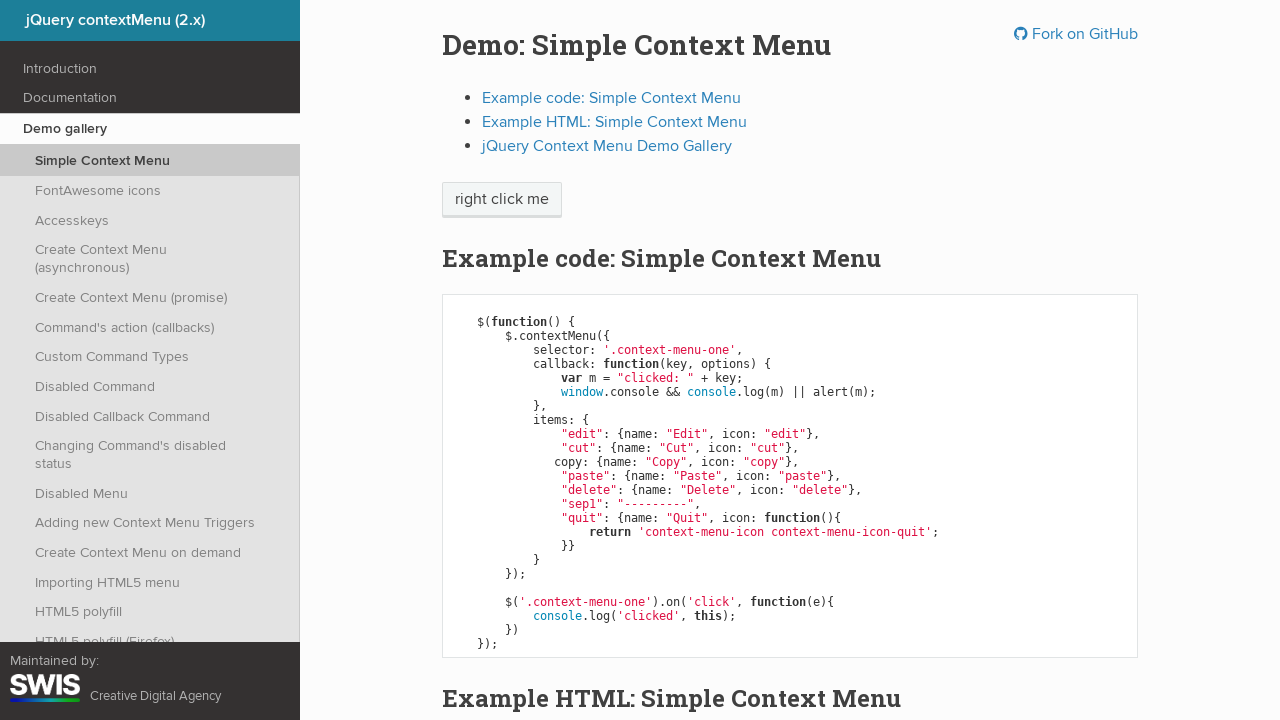

Located the context menu target element with class 'context-menu-one'
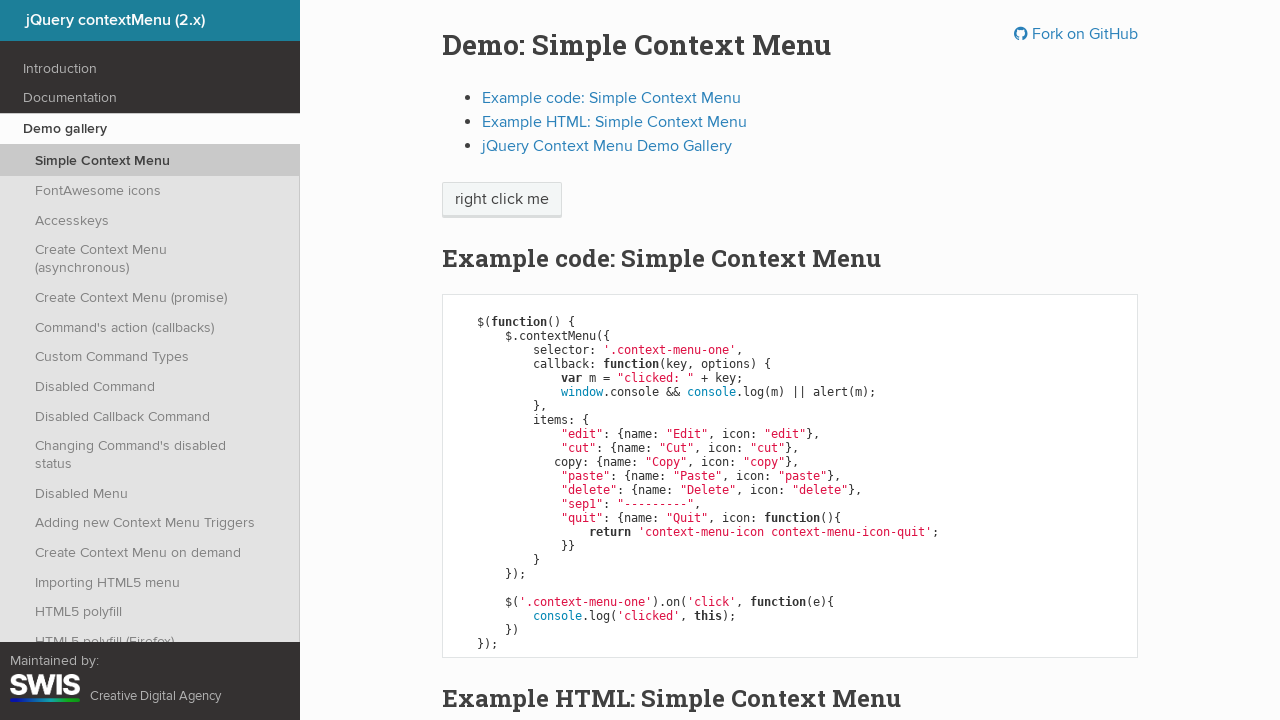

Performed right-click action on the target element at (502, 200) on .context-menu-one
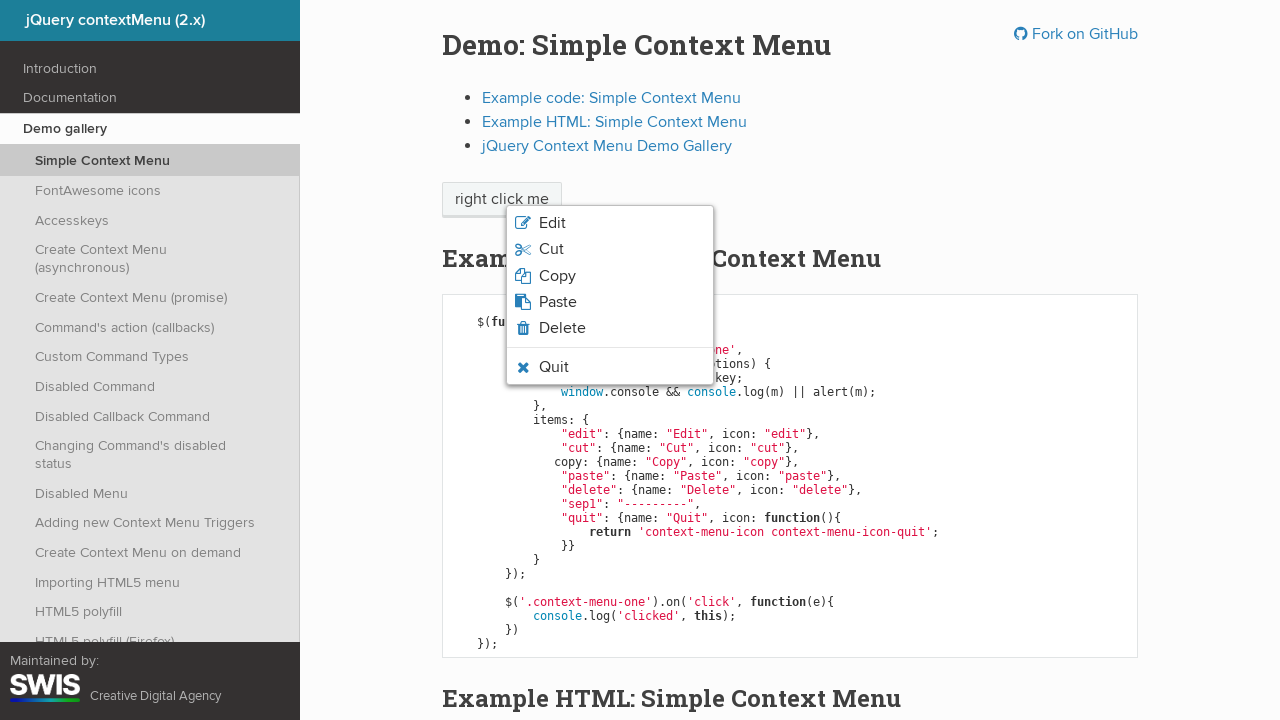

Context menu appeared with third menu item visible
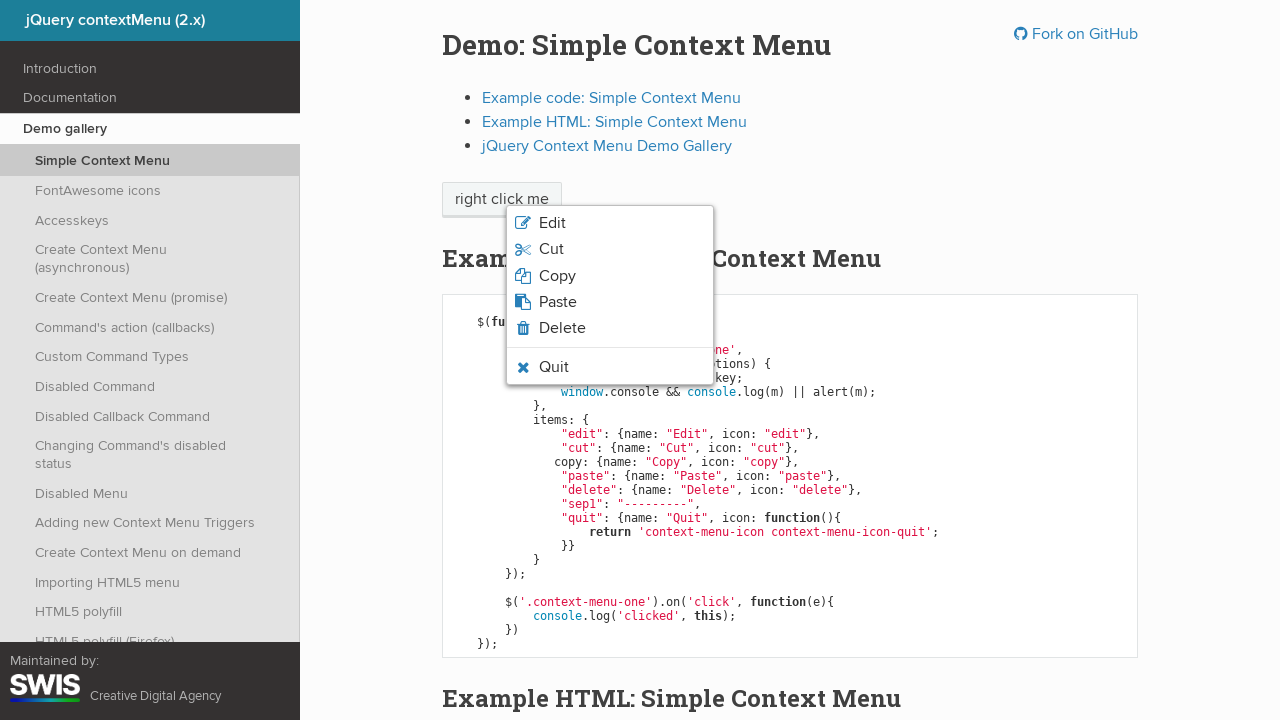

Retrieved text from third menu item: 'Copy'
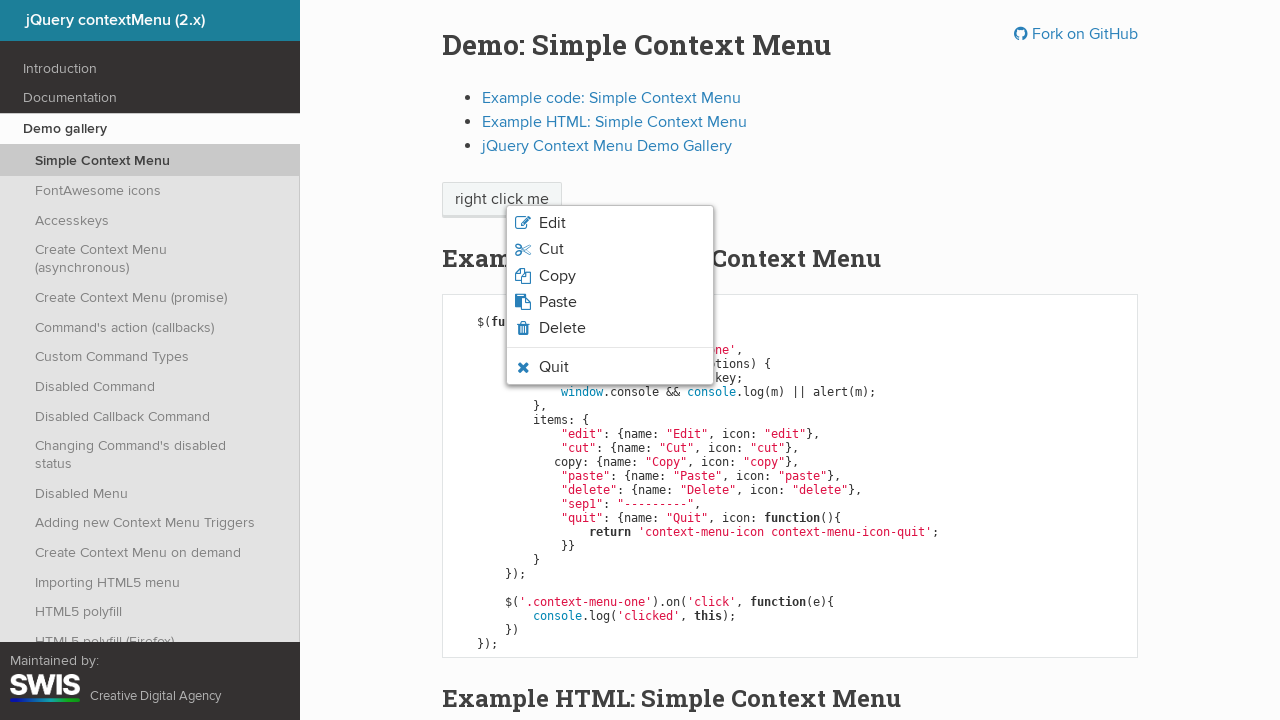

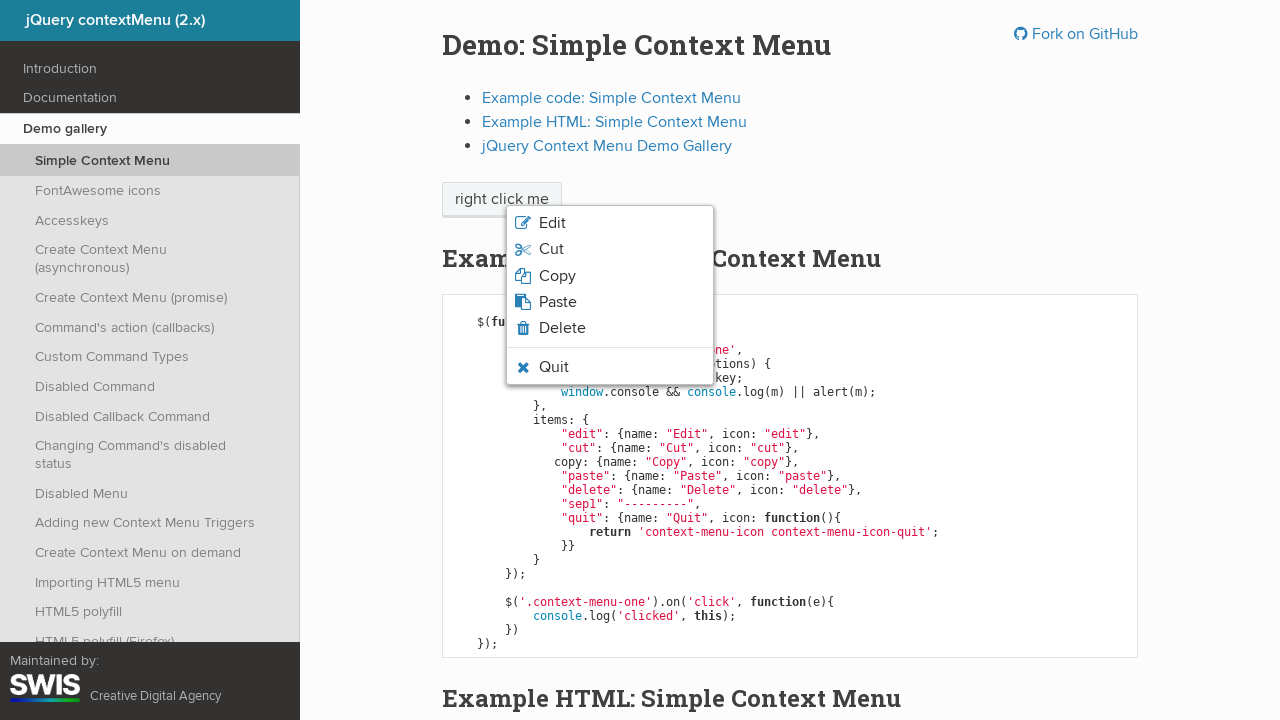